Navigates to the Applitools demo login page and clicks the login button to access the app page. This is a demo application that doesn't require actual credentials.

Starting URL: https://demo.applitools.com/index_v2.html

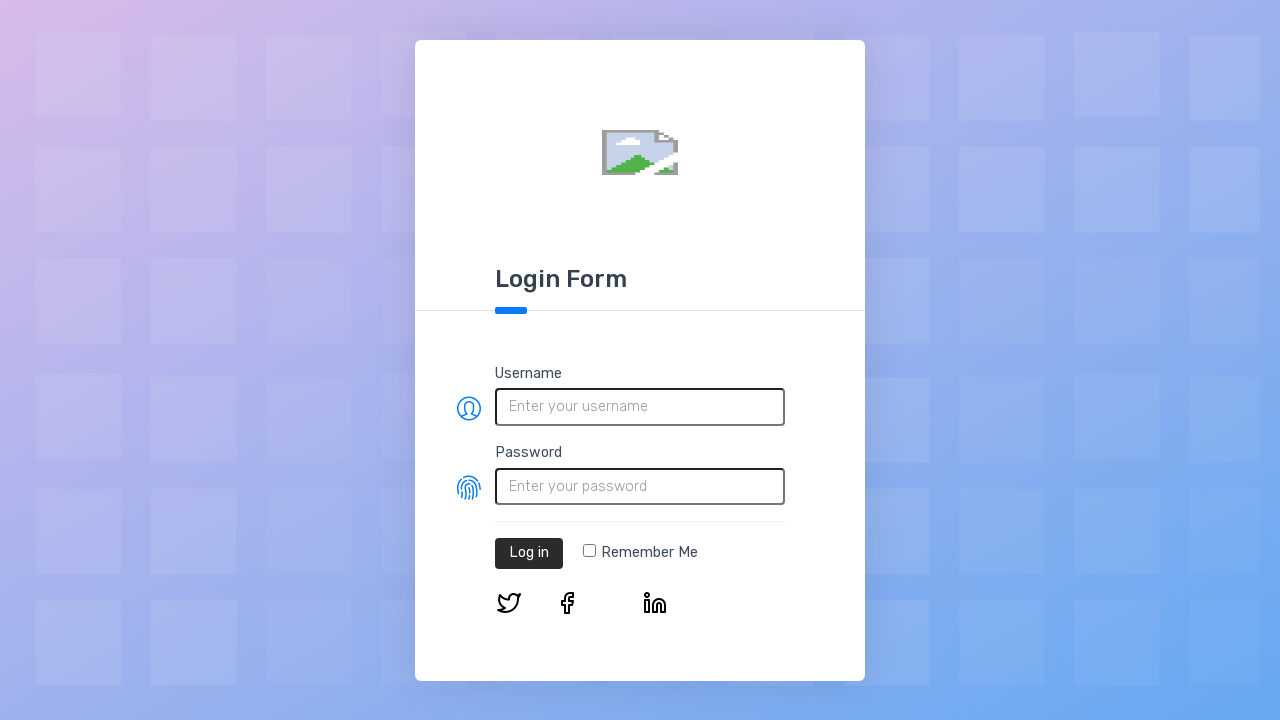

Login button element loaded on Applitools demo page
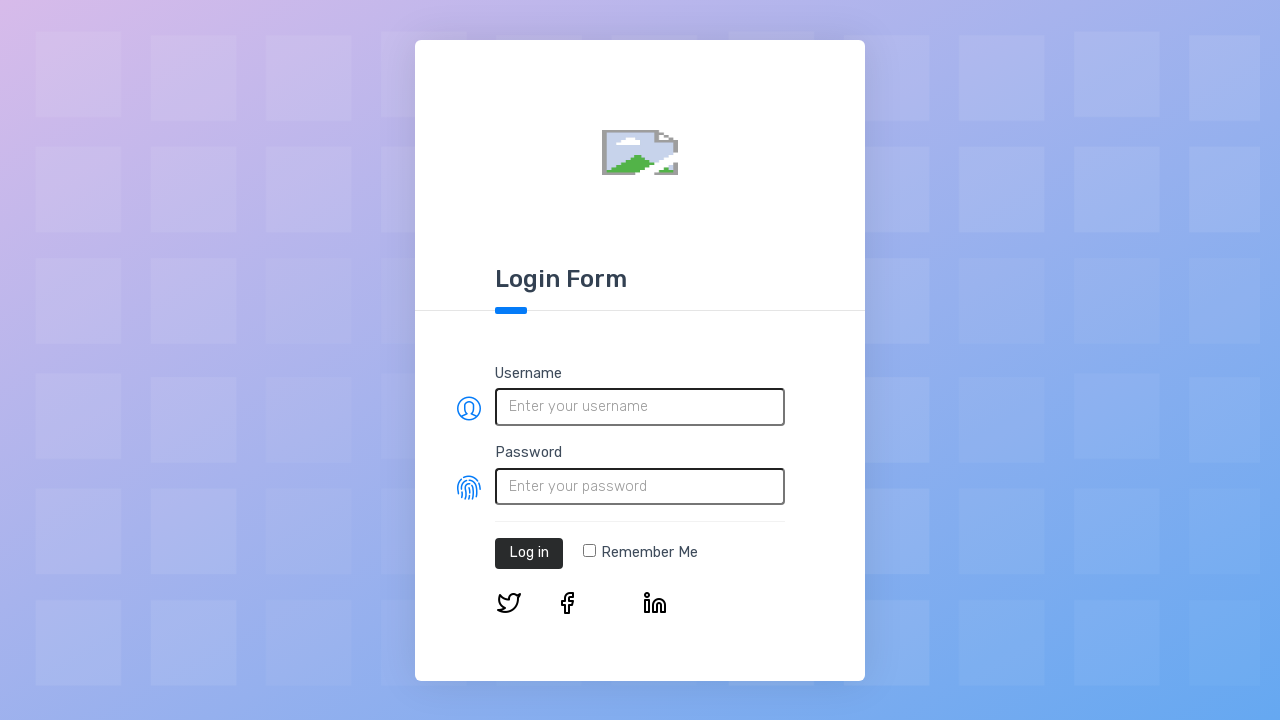

Clicked login button to access the app at (529, 553) on #log-in
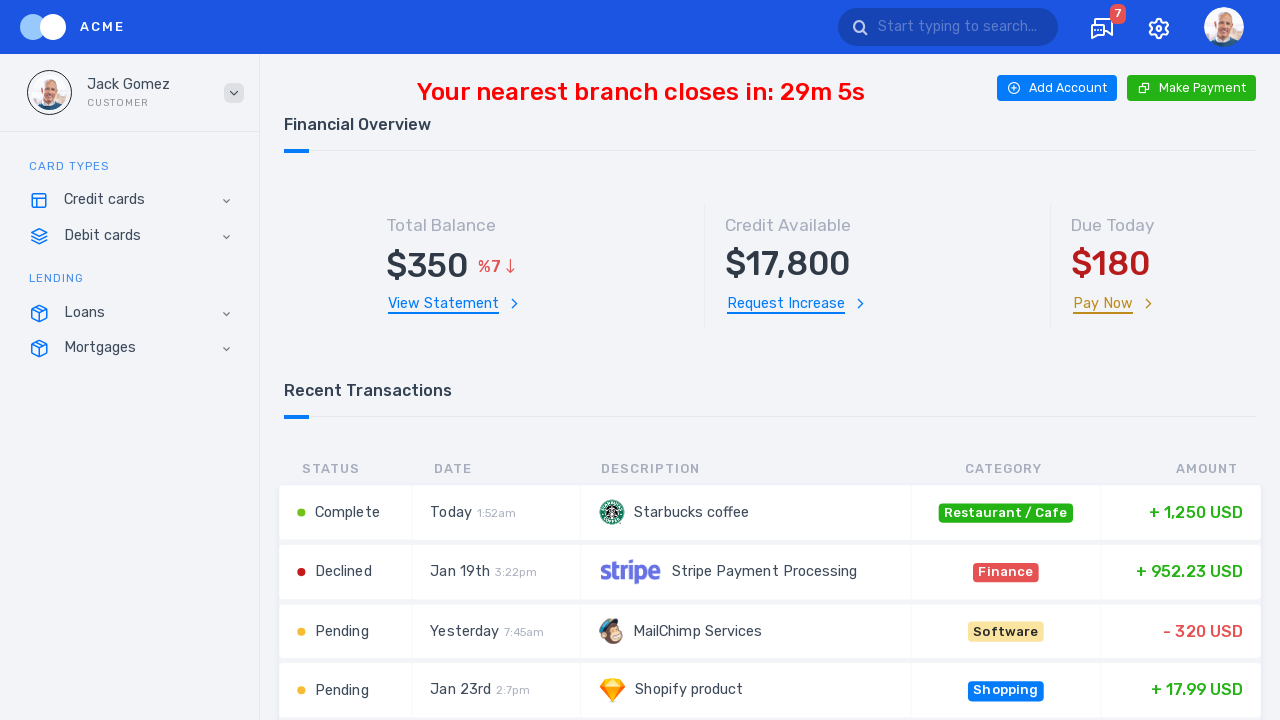

App page loaded successfully after login
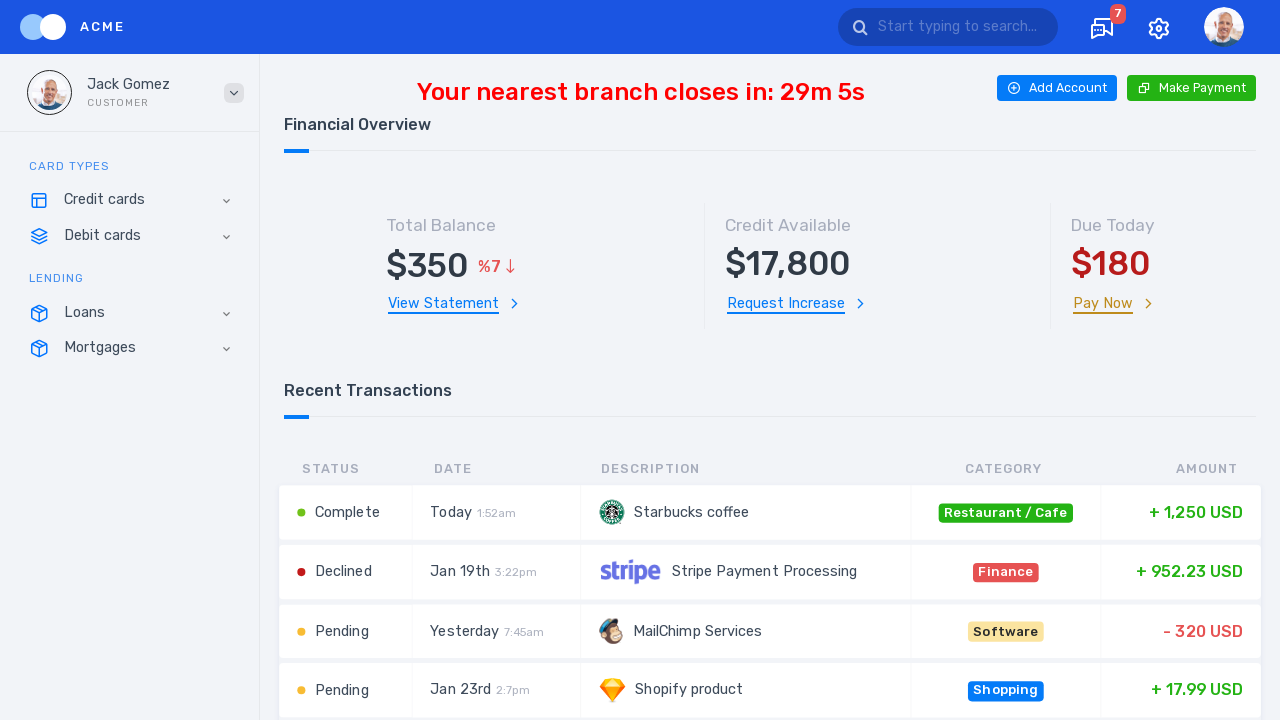

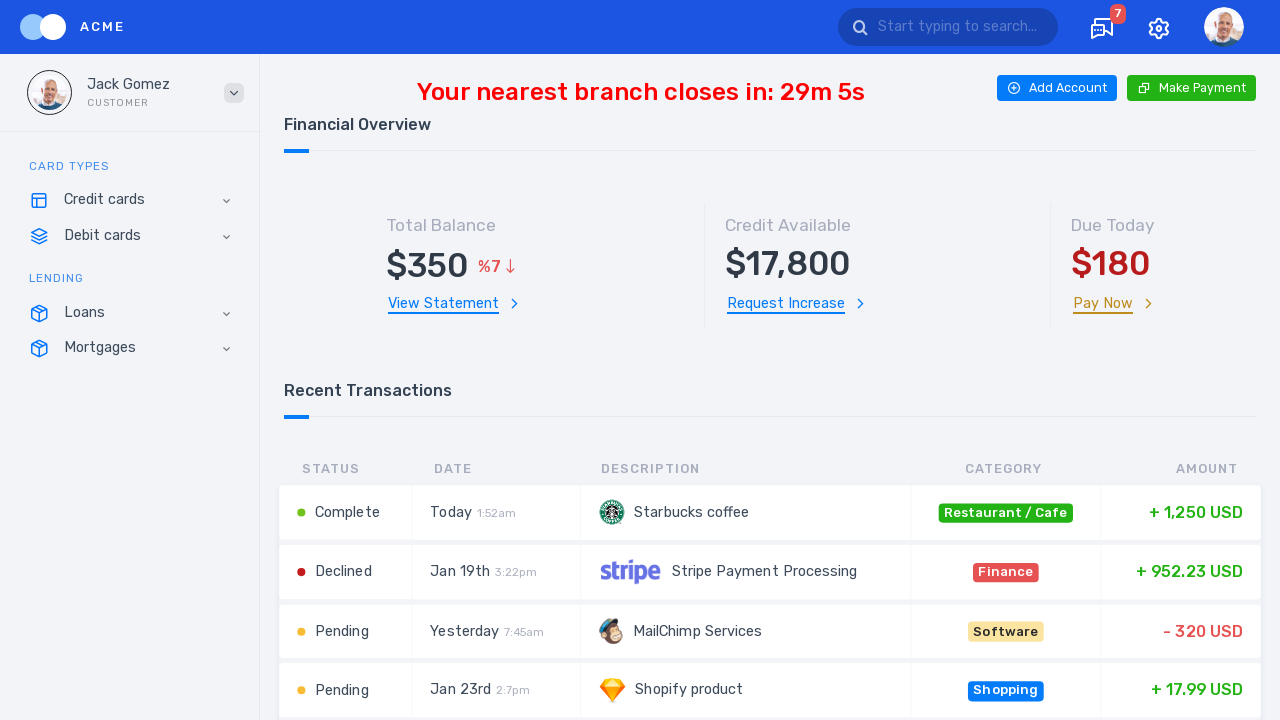